Tests window handling functionality by clicking a link that opens a new window and switching to it

Starting URL: https://practice.cydeo.com/windows

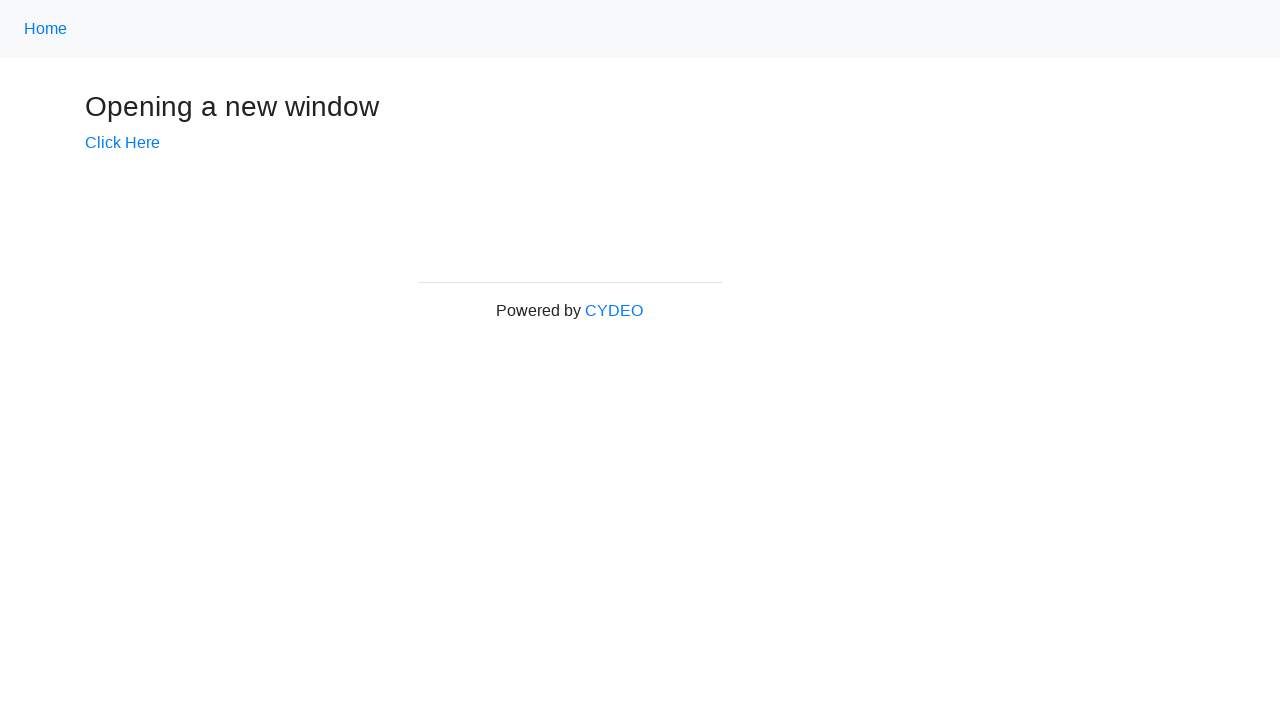

Verified initial page title is 'Windows'
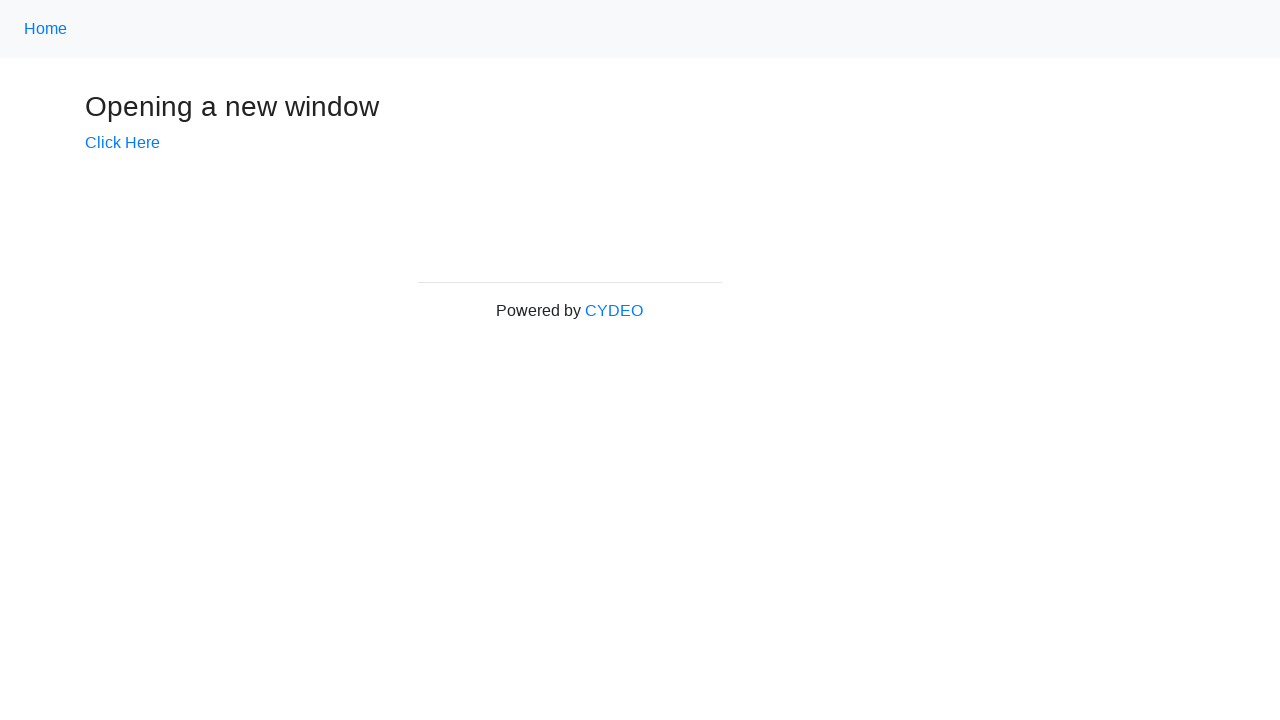

Clicked 'Click Here' link to open new window at (122, 143) on text='Click Here'
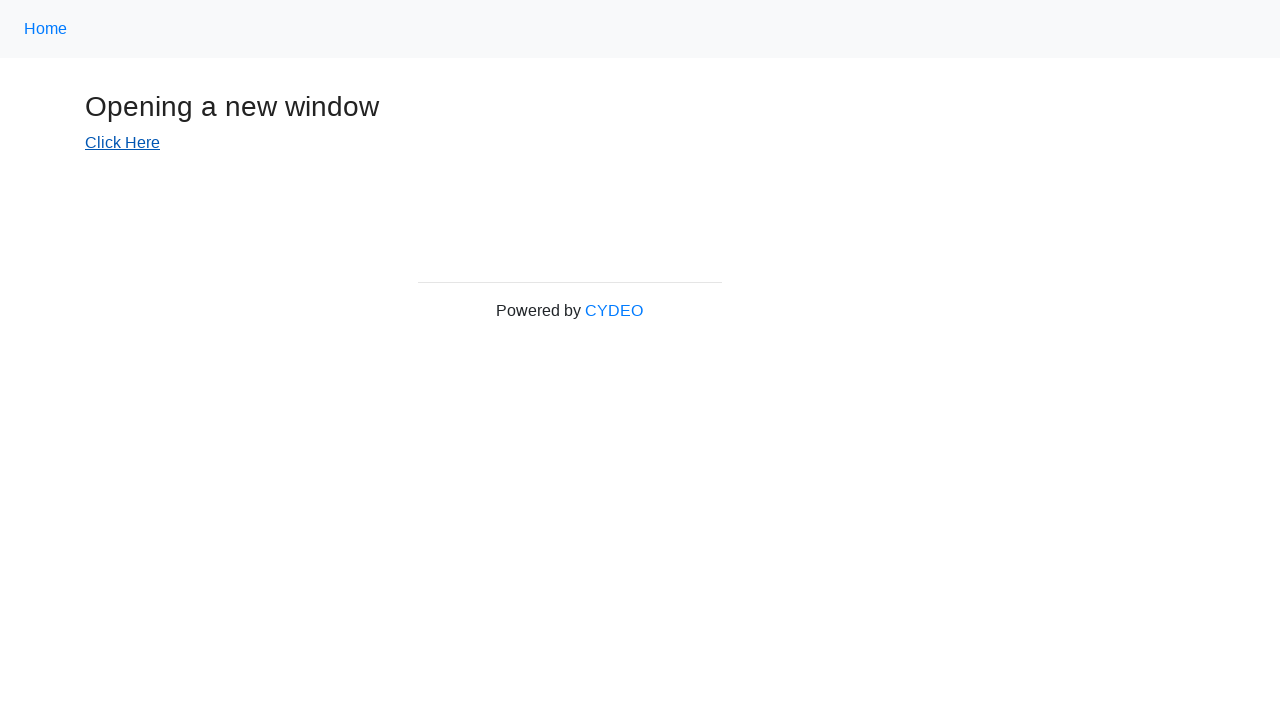

New window loaded and ready
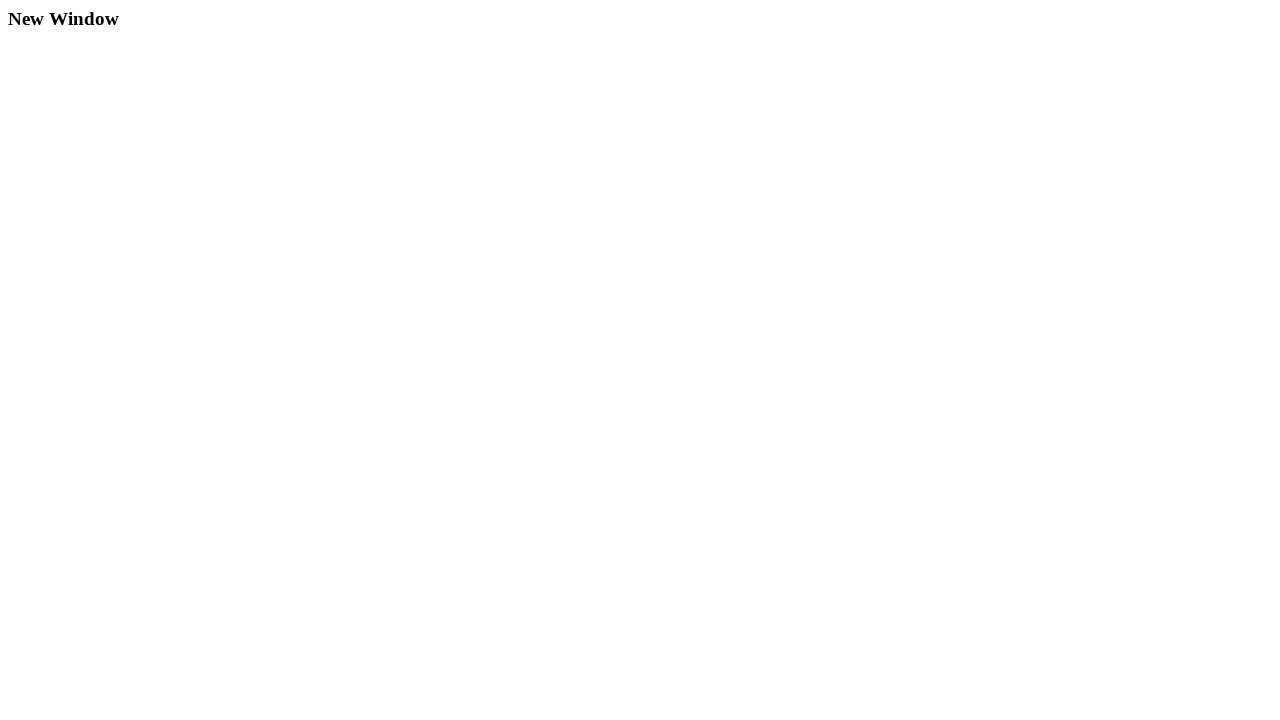

Verified new window title is 'New Window'
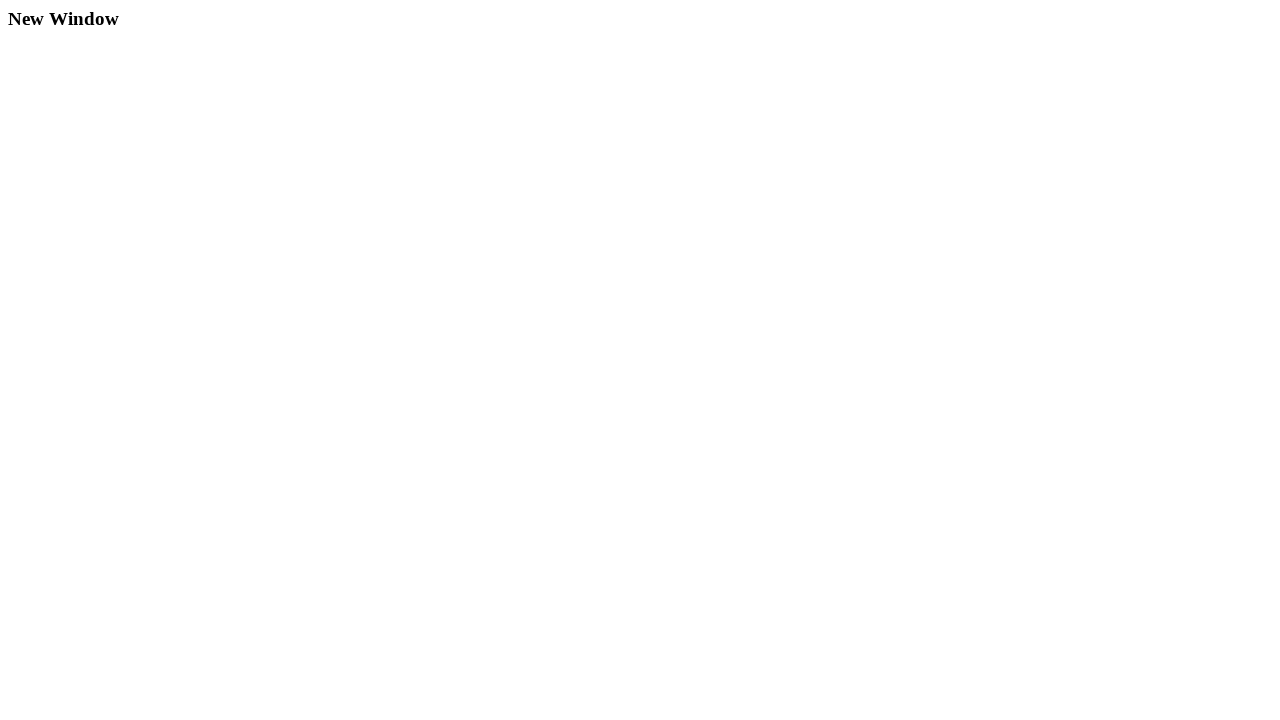

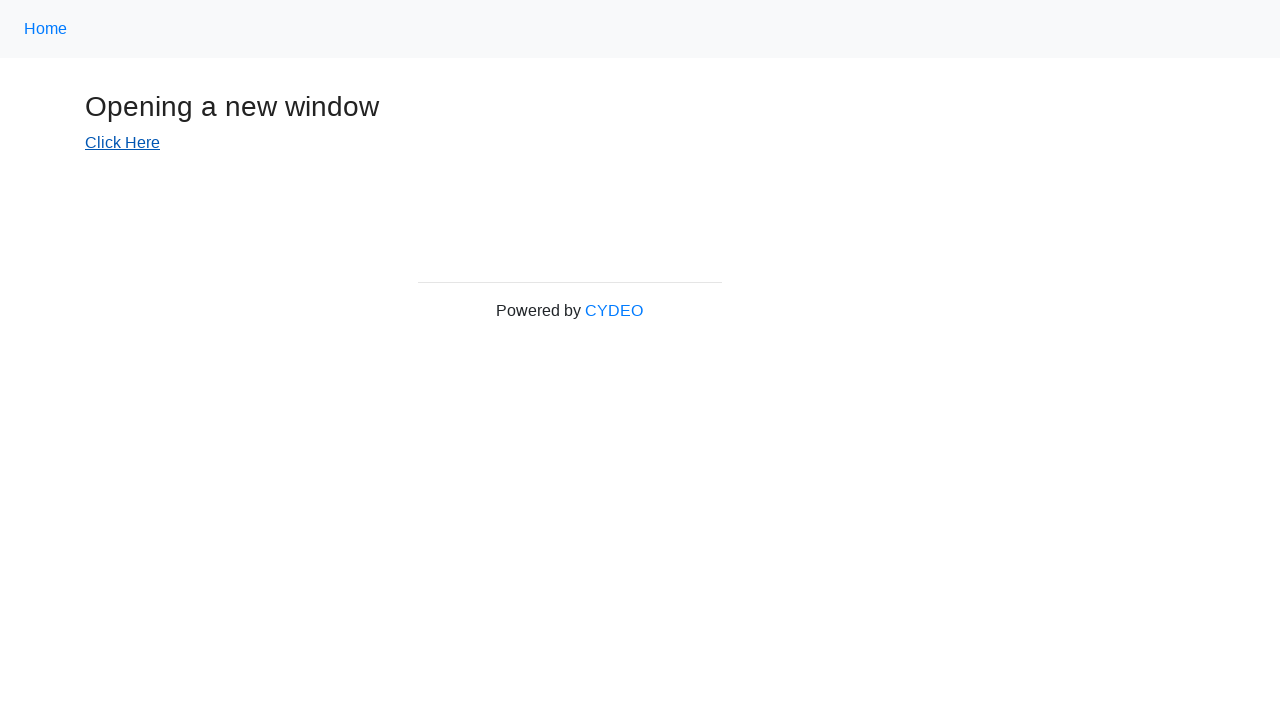